Tests alternative waiting methods by triggering an AJAX request, waiting for network idle state, and verifying the success message text.

Starting URL: http://uitestingplayground.com/ajax

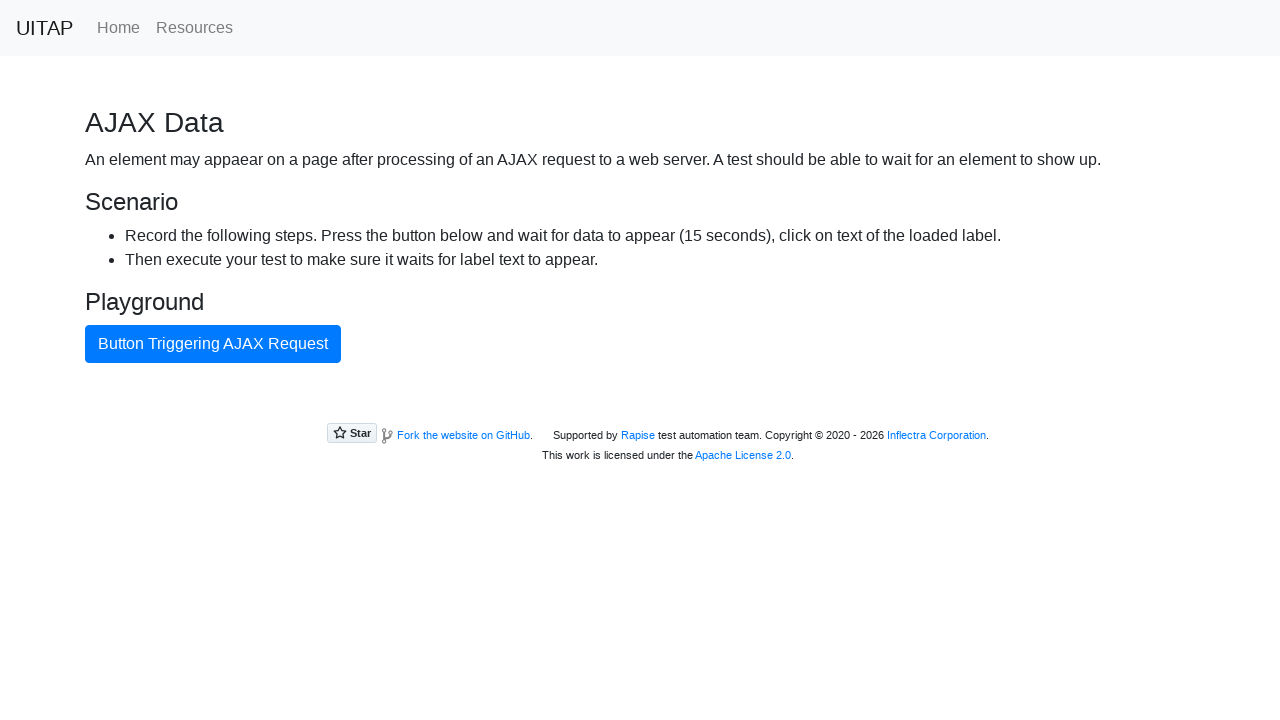

Clicked button to trigger AJAX request at (213, 344) on internal:text="Button Triggering AJAX Request"i
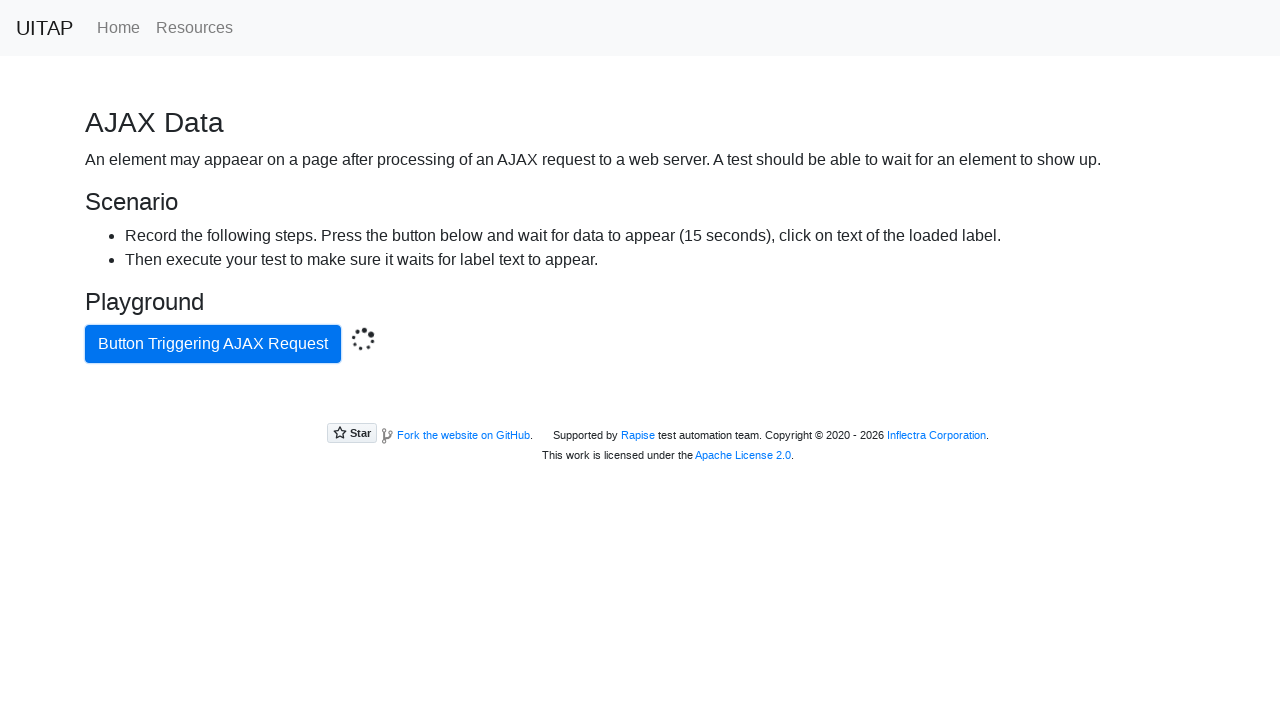

Waited for network to reach idle state
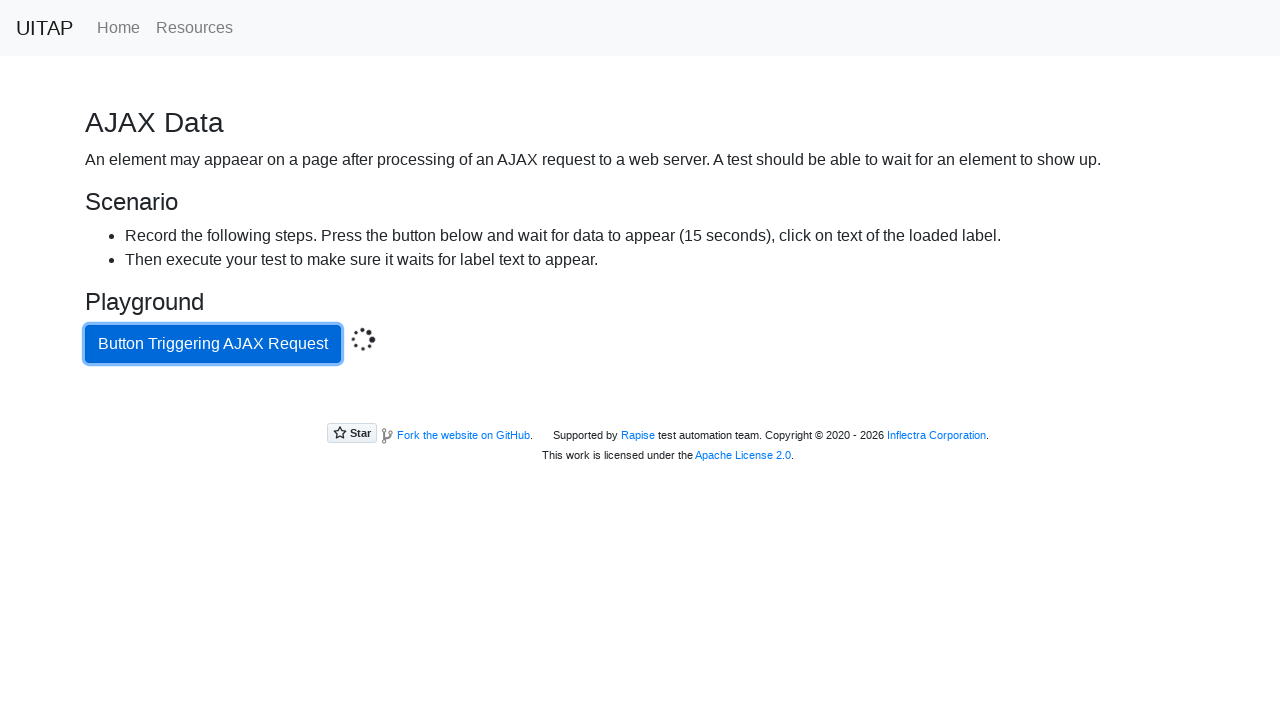

Located success message element
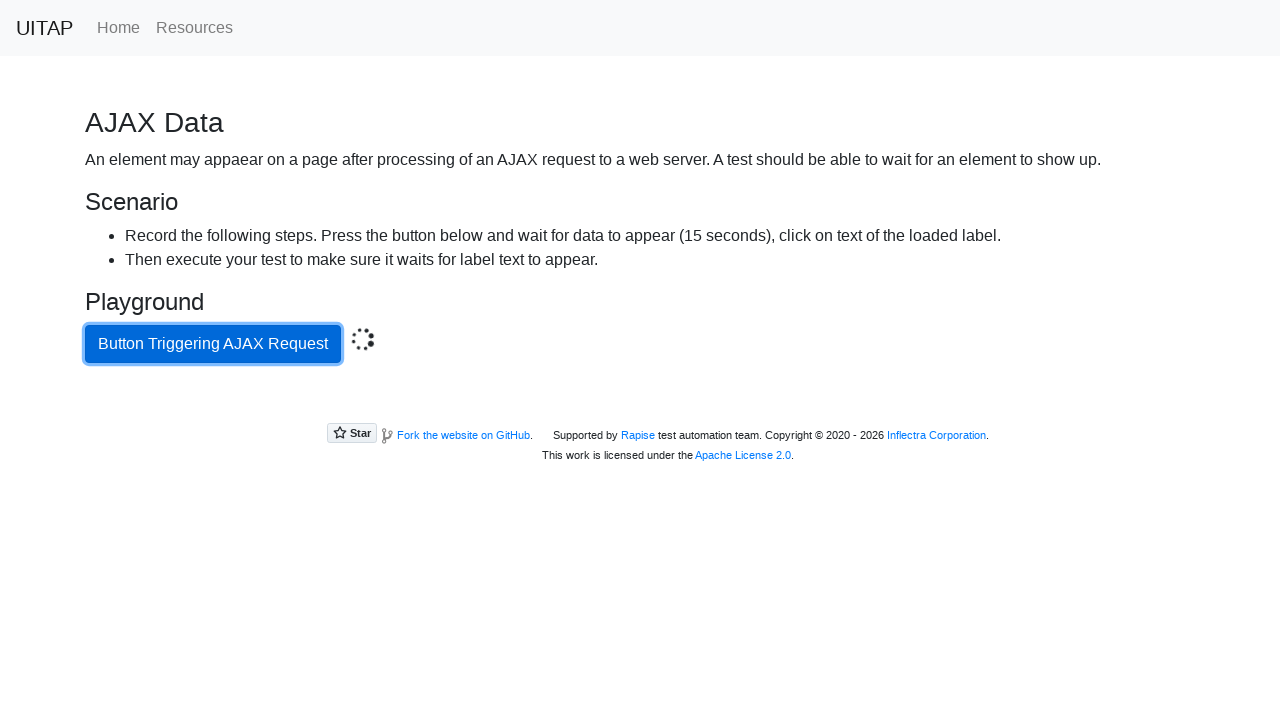

Retrieved text content from success message
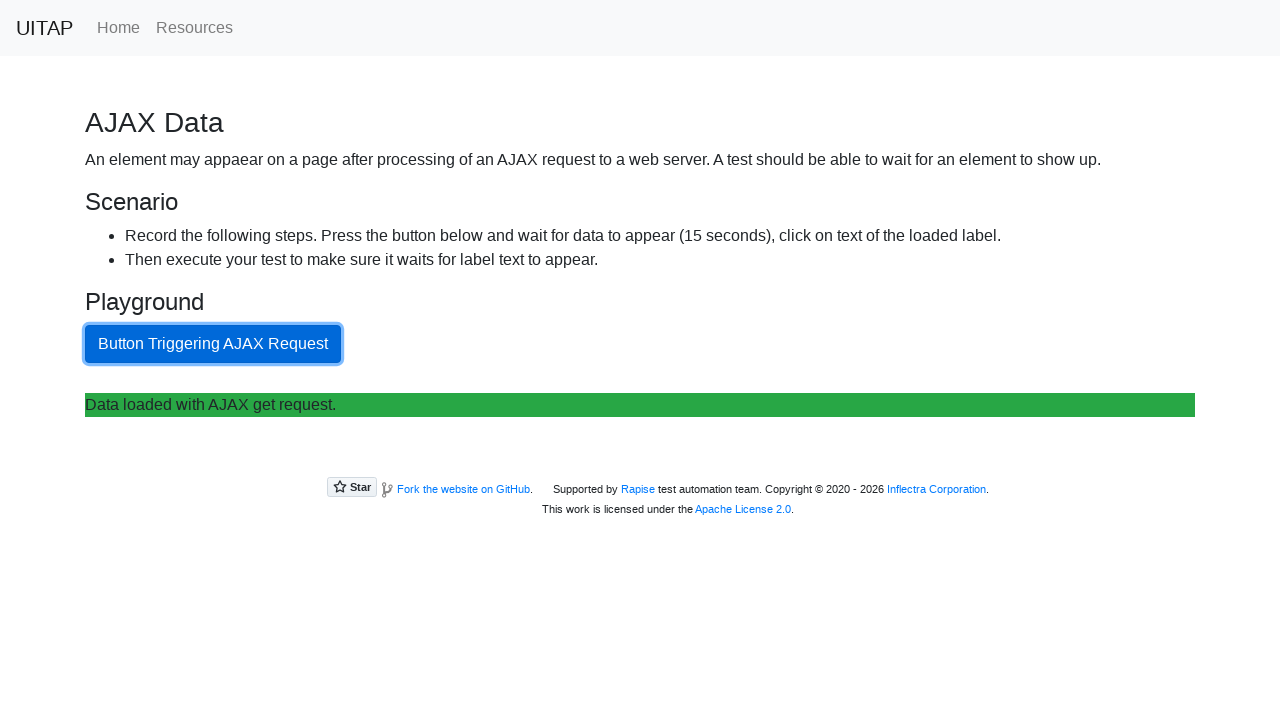

Verified success message text is 'Data loaded with AJAX get request.'
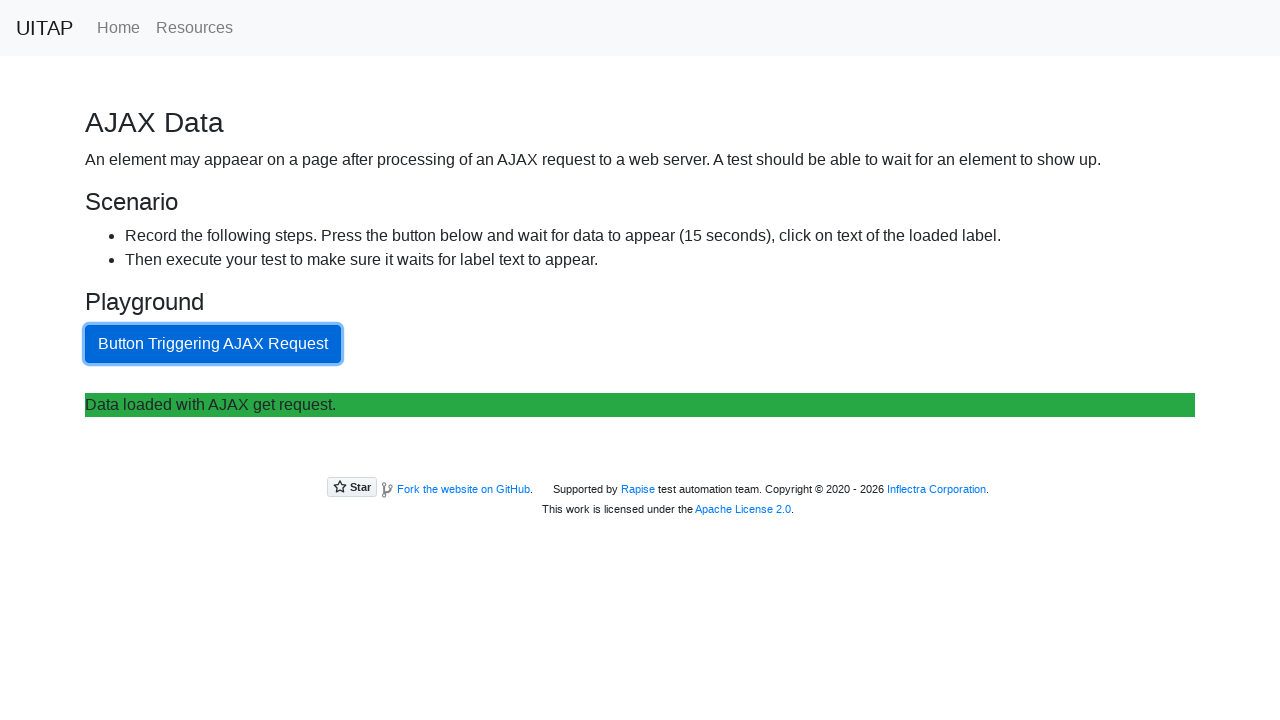

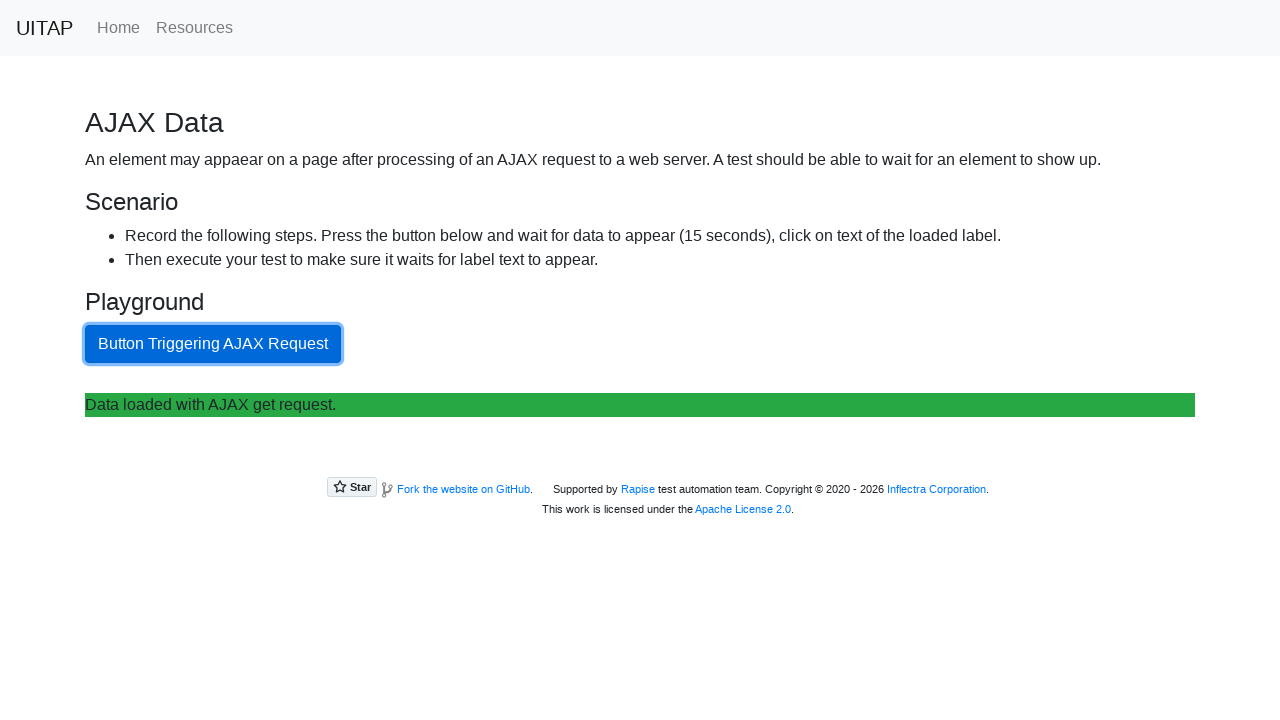